Tests that the currently applied filter is highlighted with selected class

Starting URL: https://demo.playwright.dev/todomvc

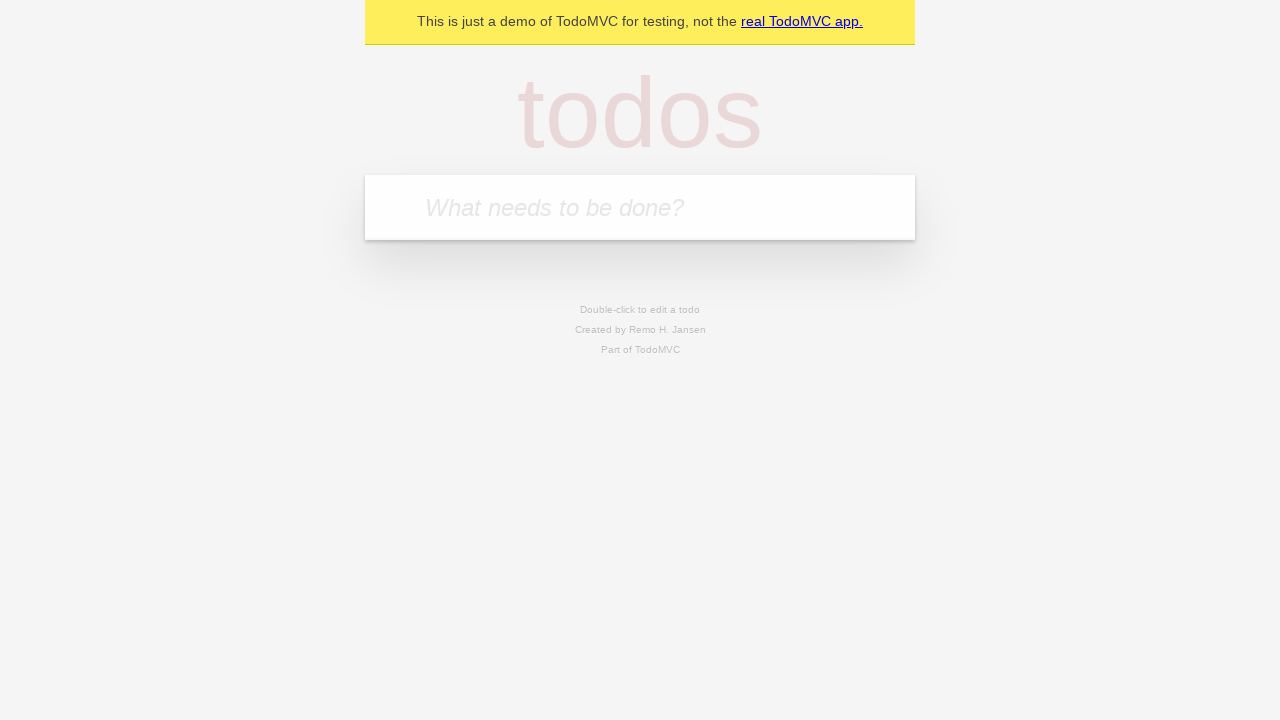

Filled first todo input with 'buy some cheese' on .new-todo
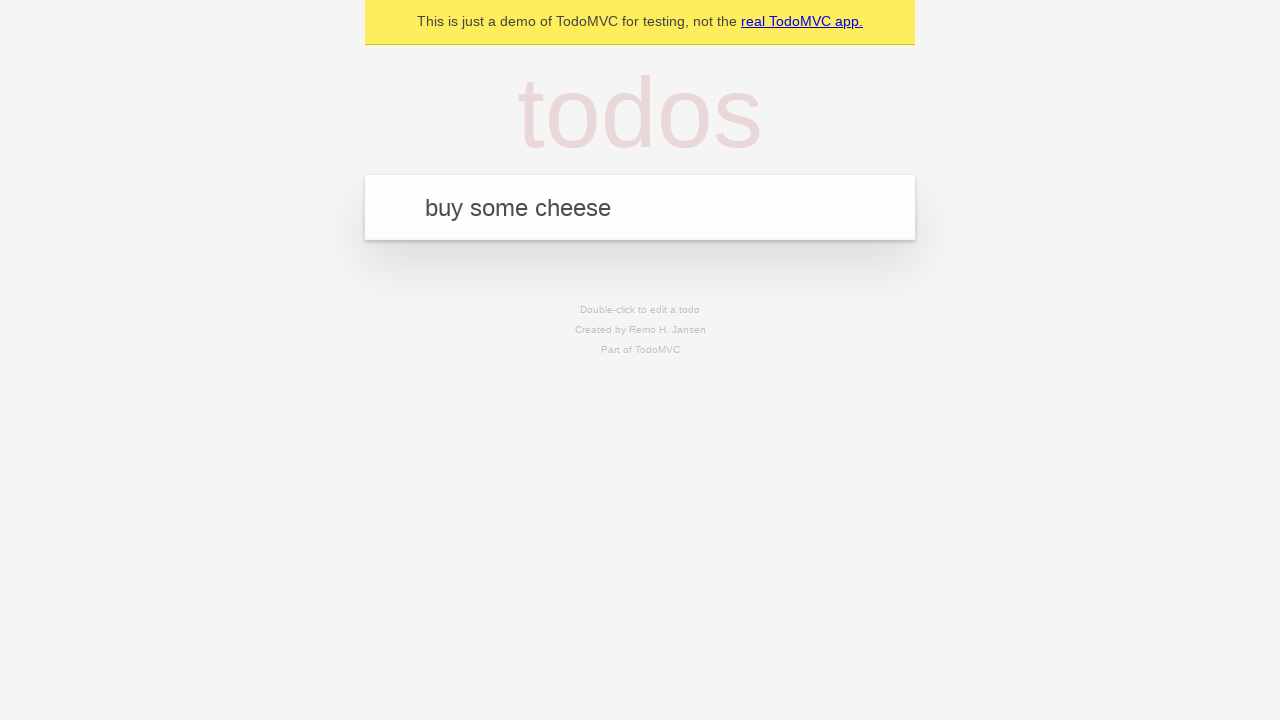

Pressed Enter to create first todo on .new-todo
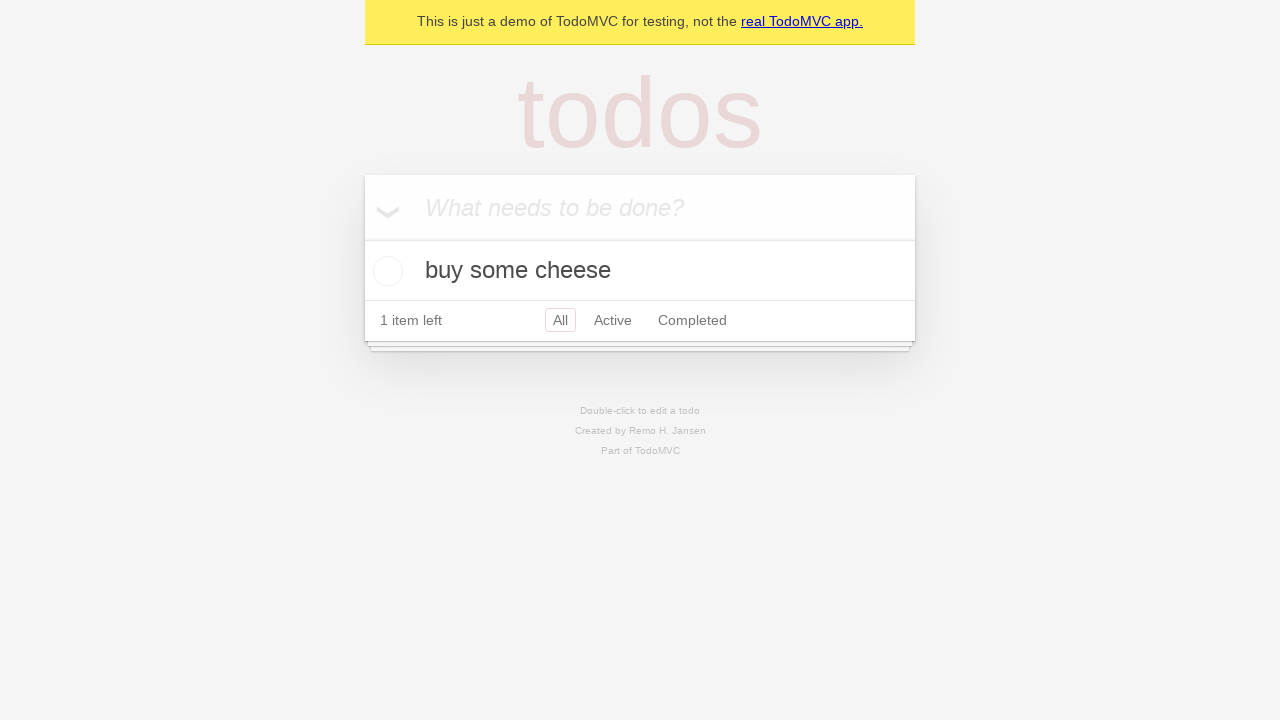

Filled second todo input with 'feed the cat' on .new-todo
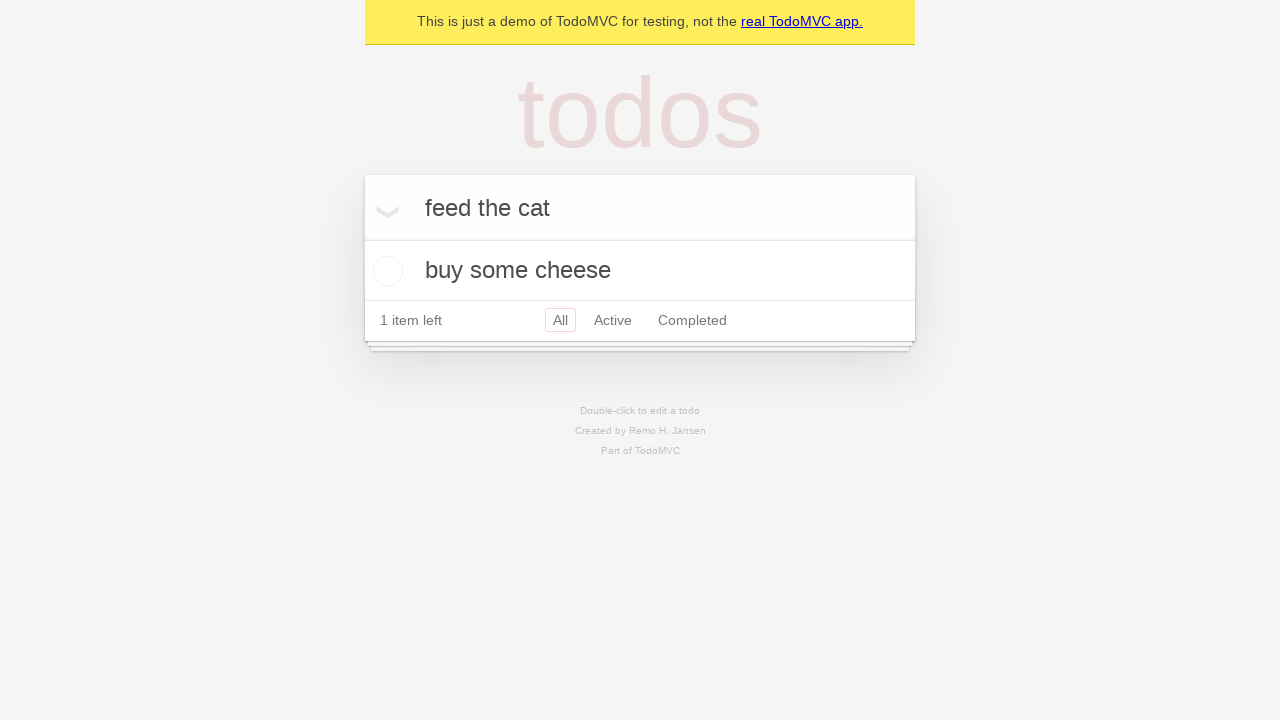

Pressed Enter to create second todo on .new-todo
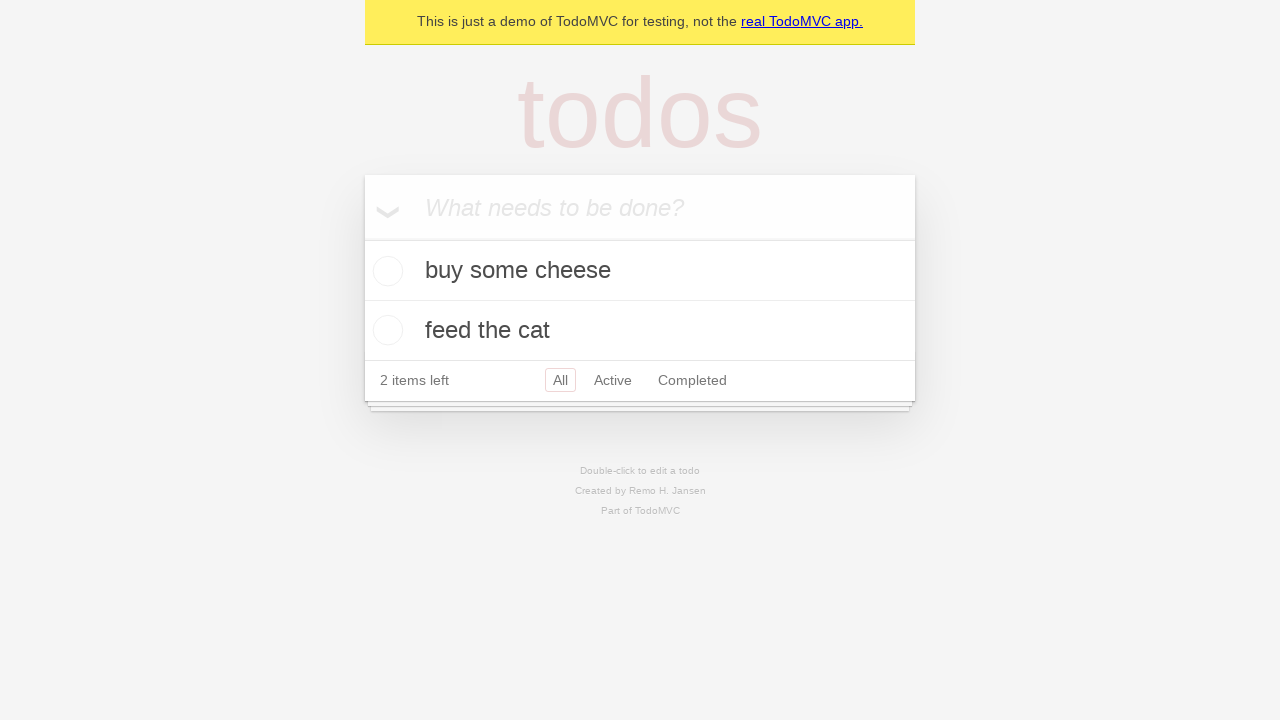

Filled third todo input with 'book a doctors appointment' on .new-todo
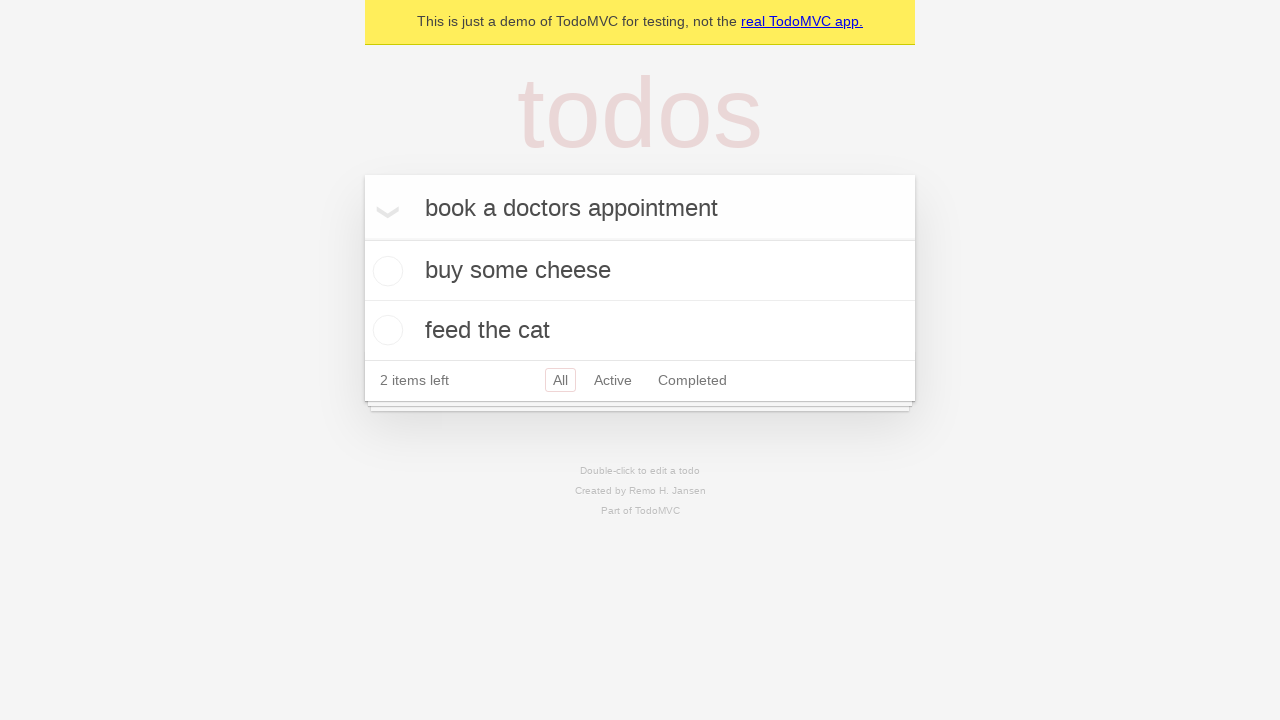

Pressed Enter to create third todo on .new-todo
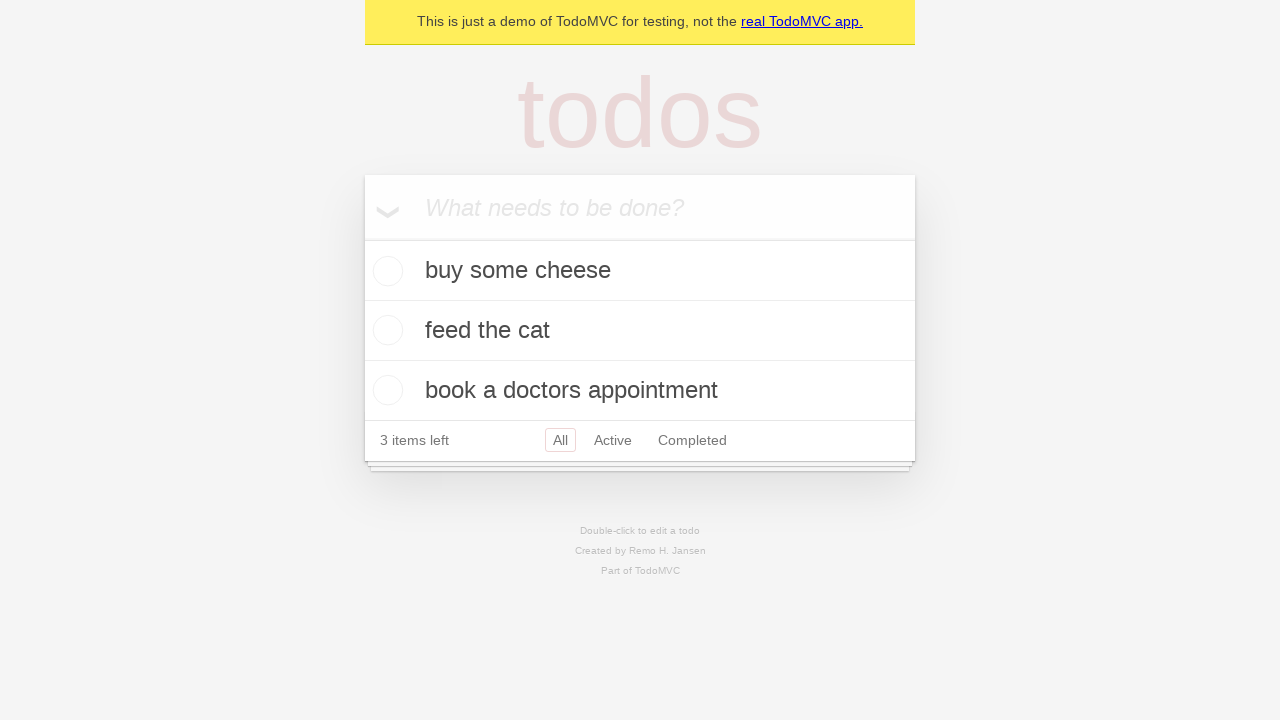

Waited for all three todo items to load
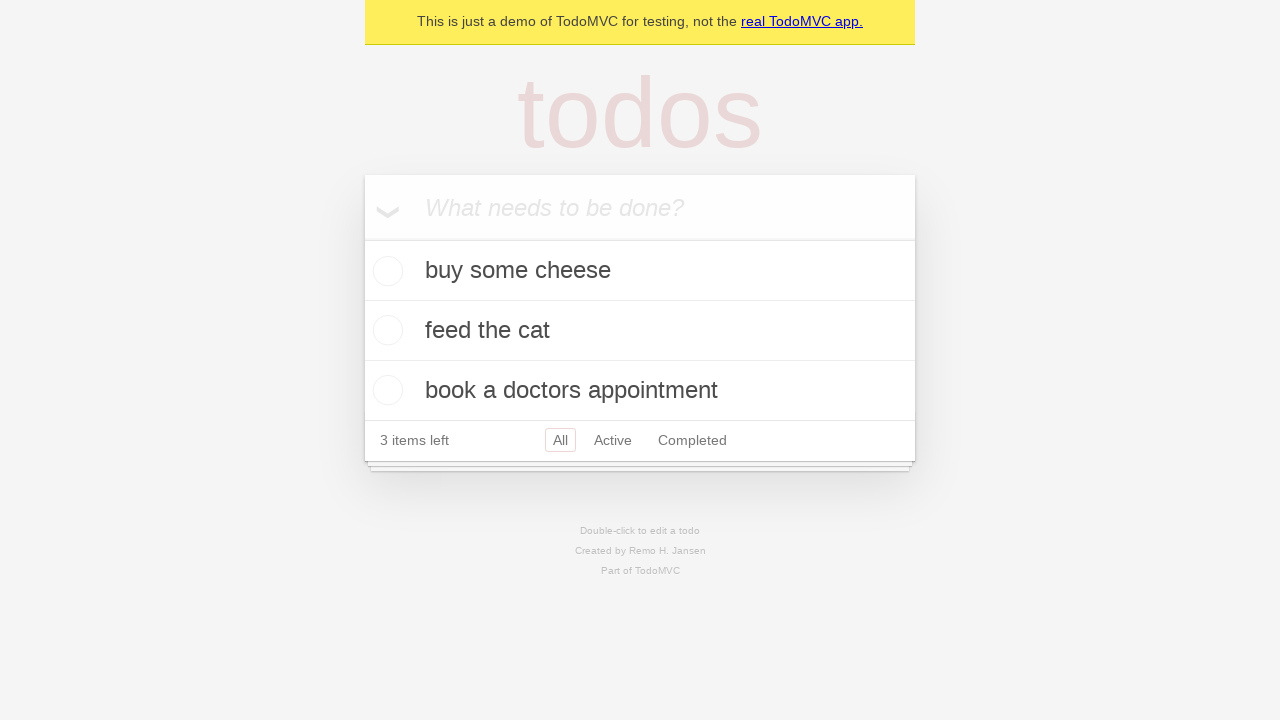

Clicked Active filter at (613, 440) on .filters >> text=Active
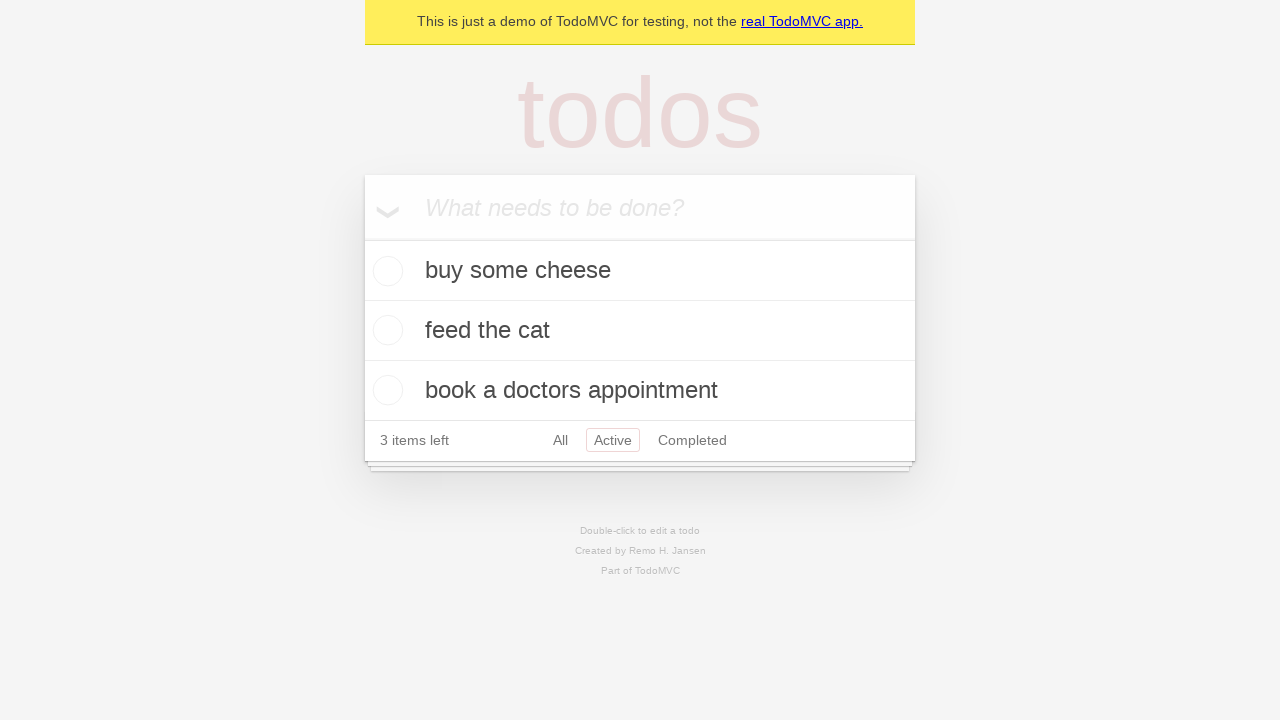

Clicked Completed filter to verify it highlights as selected at (692, 440) on .filters >> text=Completed
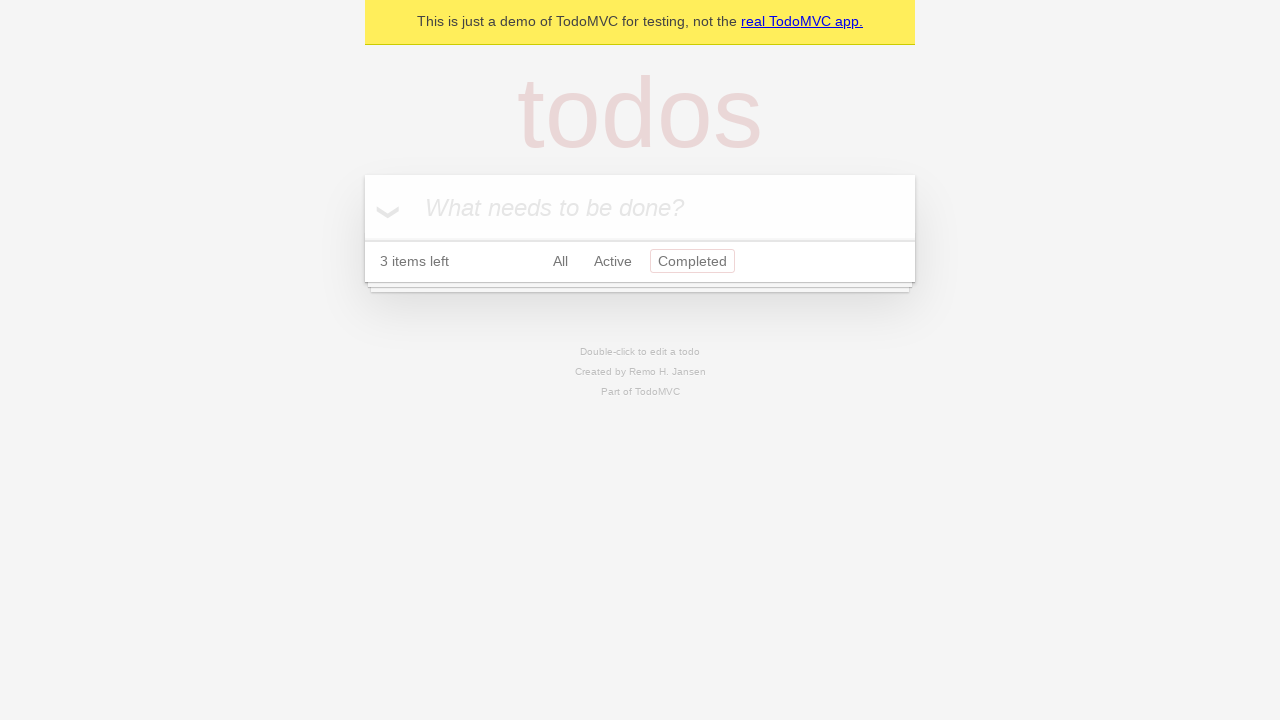

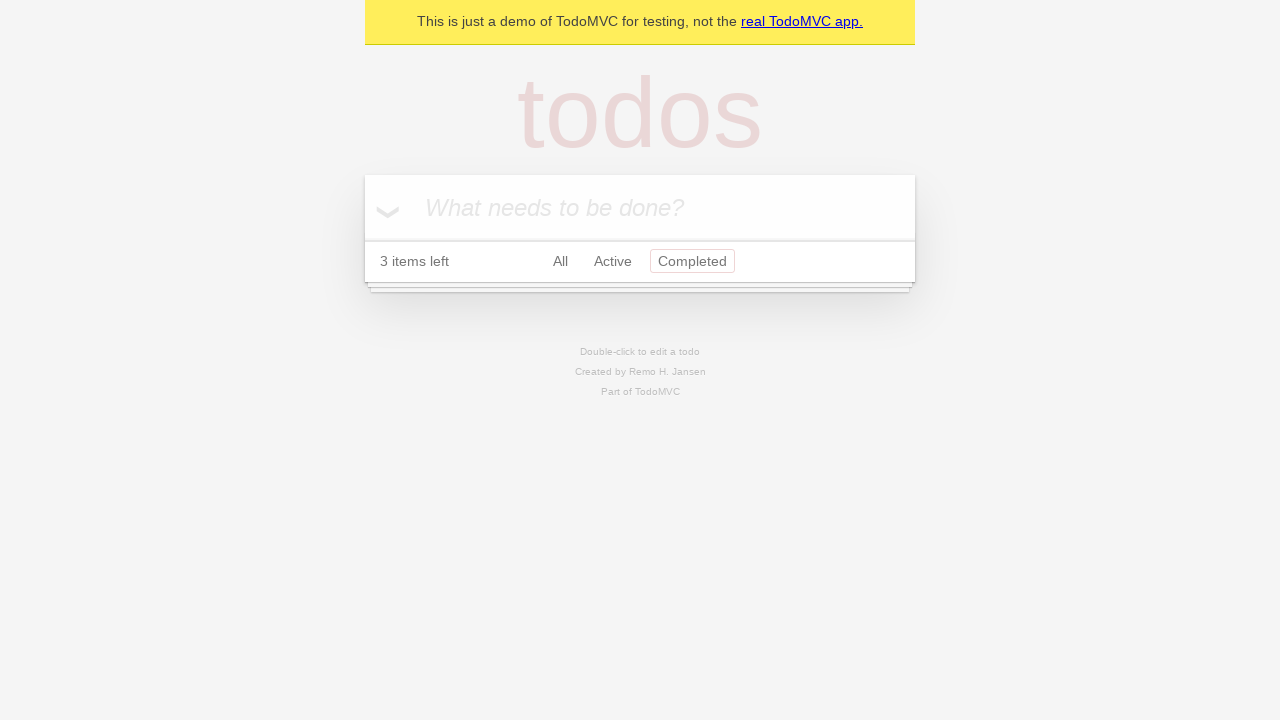